Tests a registration form by filling all required input fields in the first block with test data, submitting the form, and verifying the success message appears.

Starting URL: http://suninjuly.github.io/registration1.html

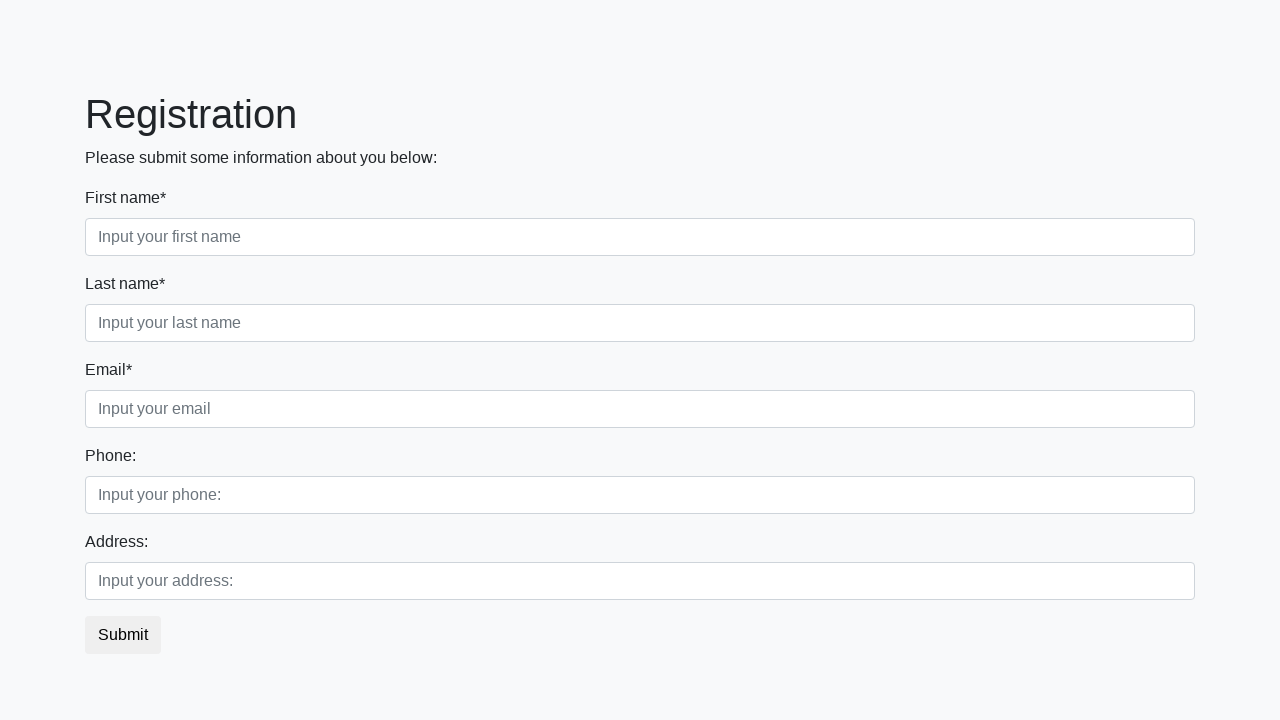

Located all input fields in the first block
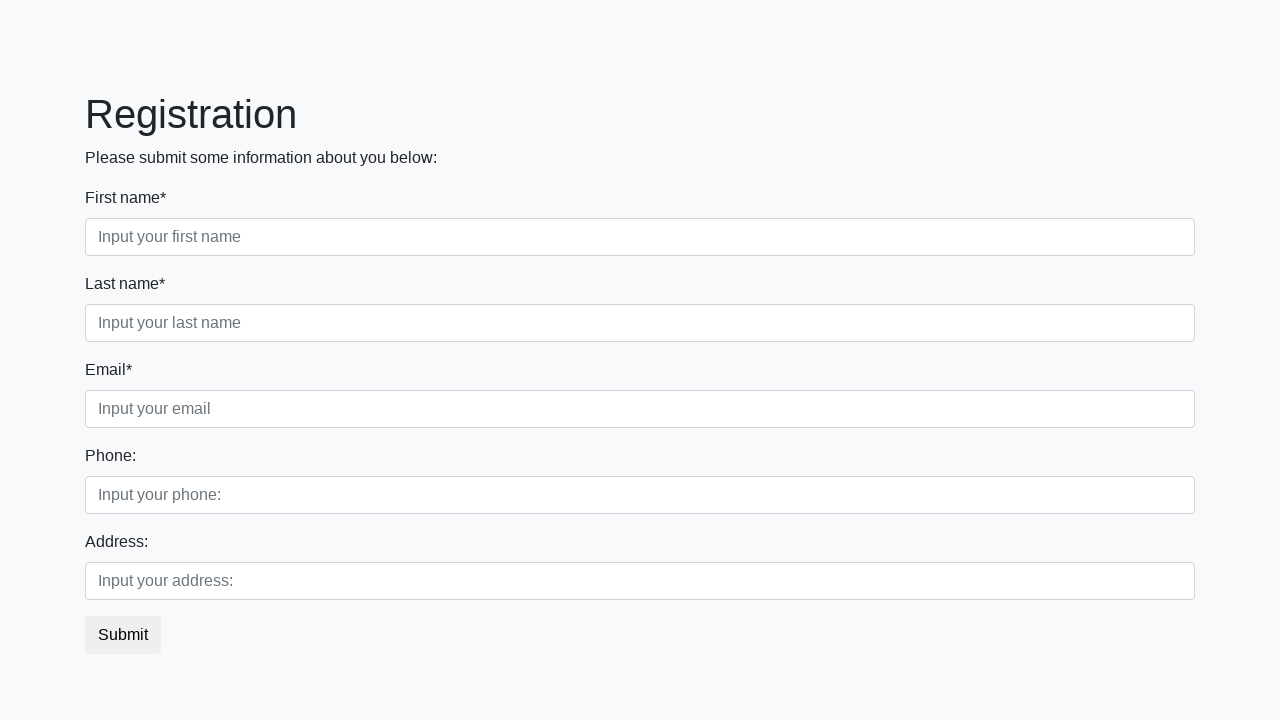

Filled input field 1 with test data on .first_block input >> nth=0
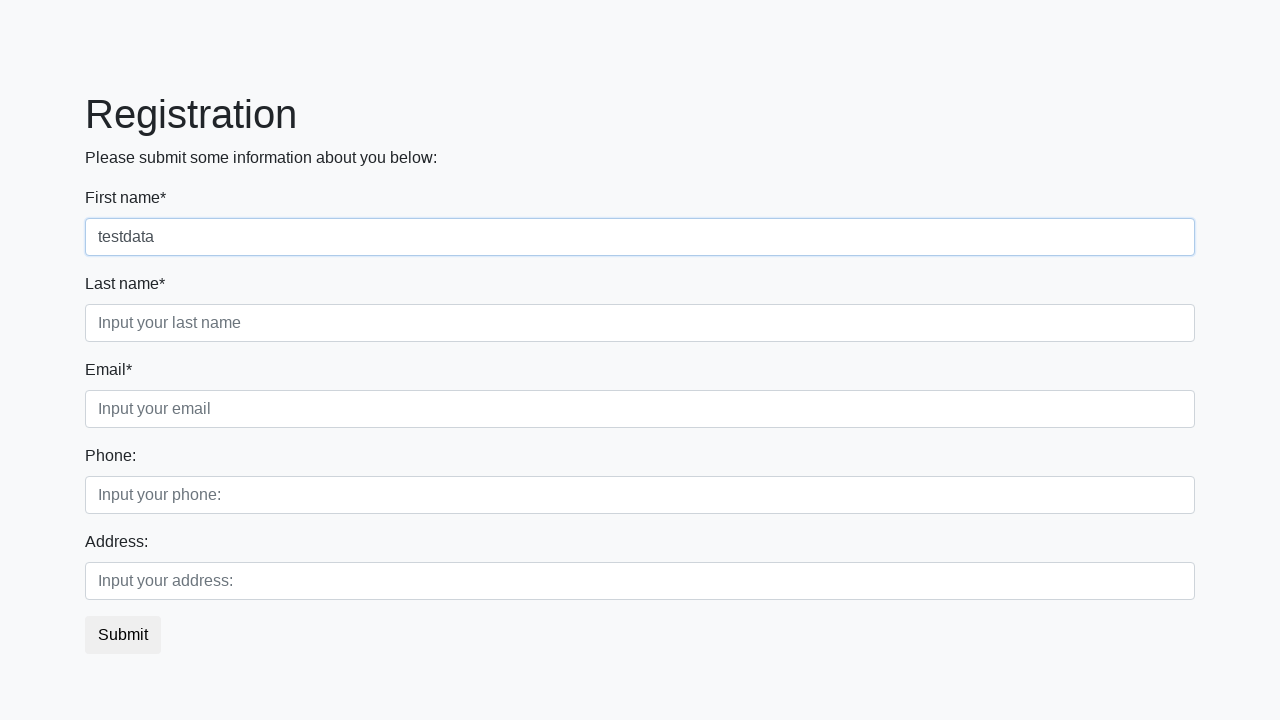

Filled input field 2 with test data on .first_block input >> nth=1
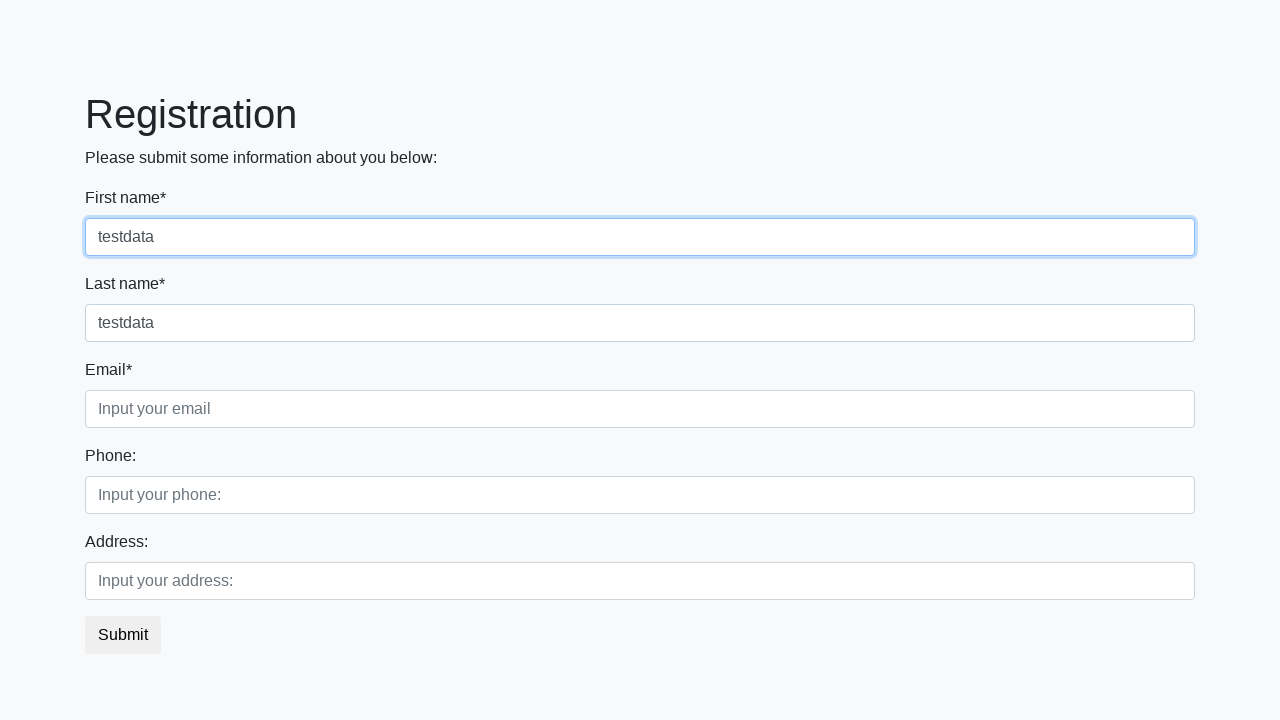

Filled input field 3 with test data on .first_block input >> nth=2
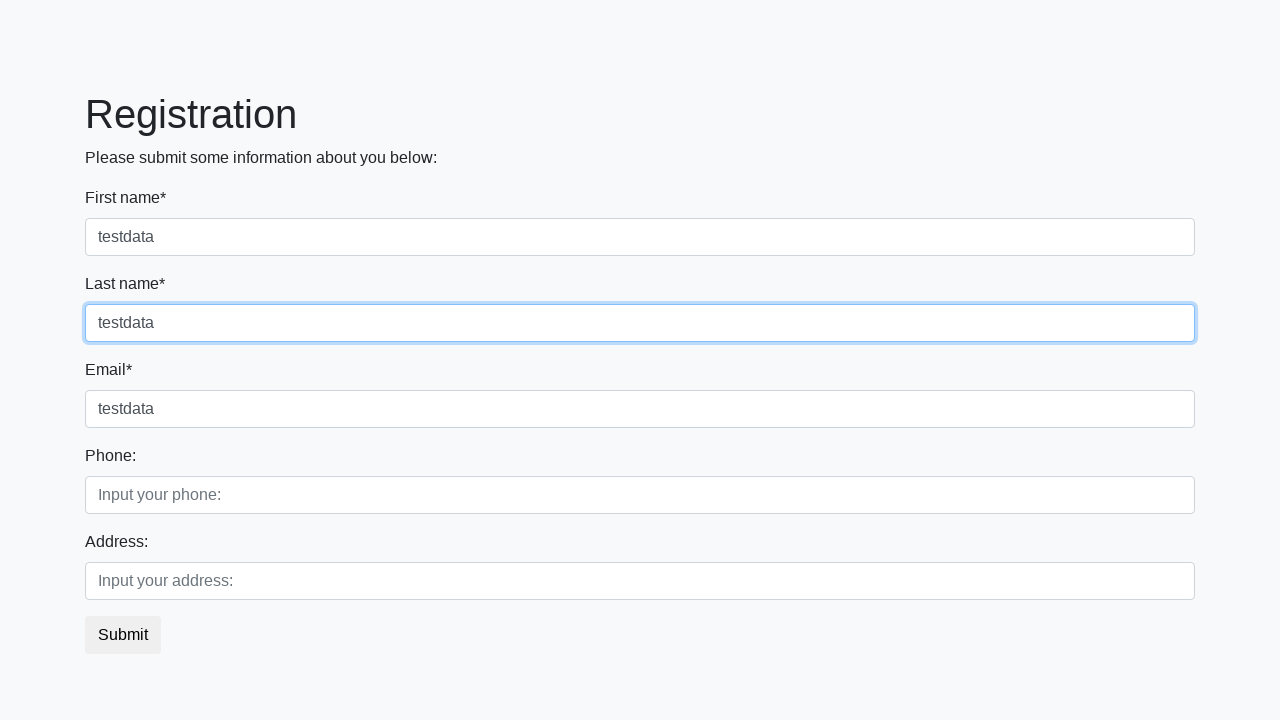

Clicked the submit button at (123, 635) on button.btn
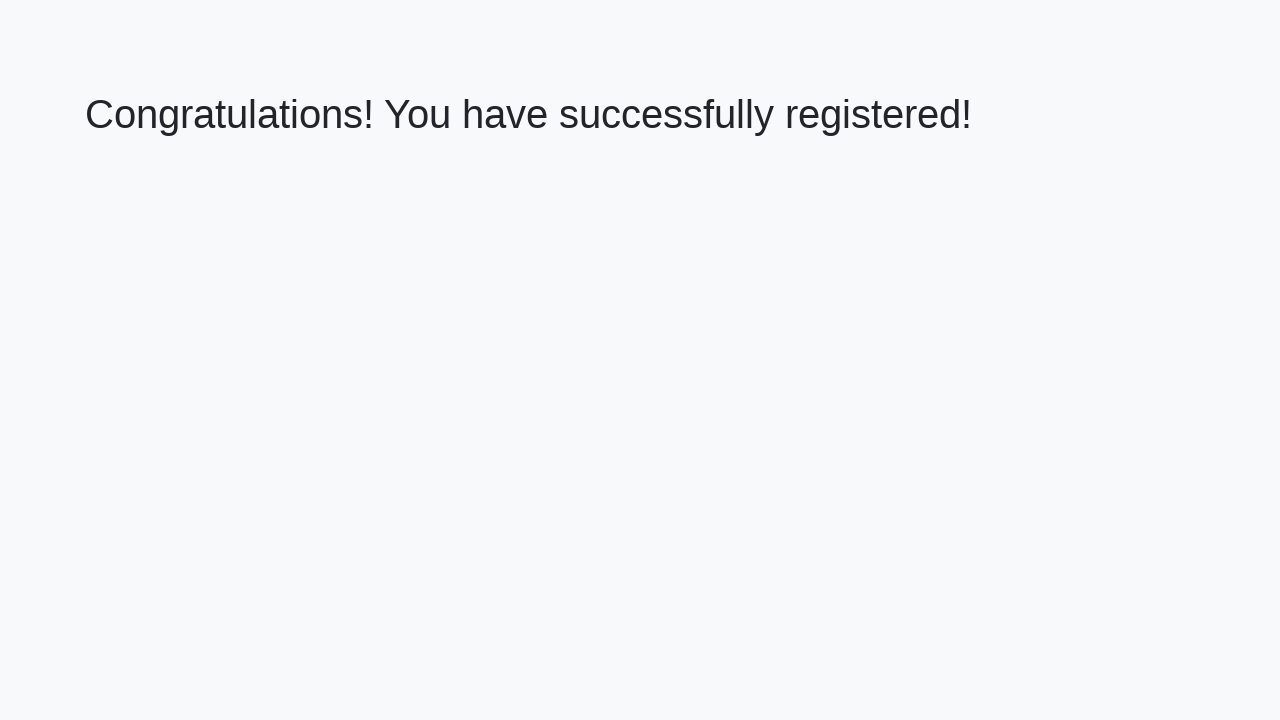

Waited for success message heading to appear
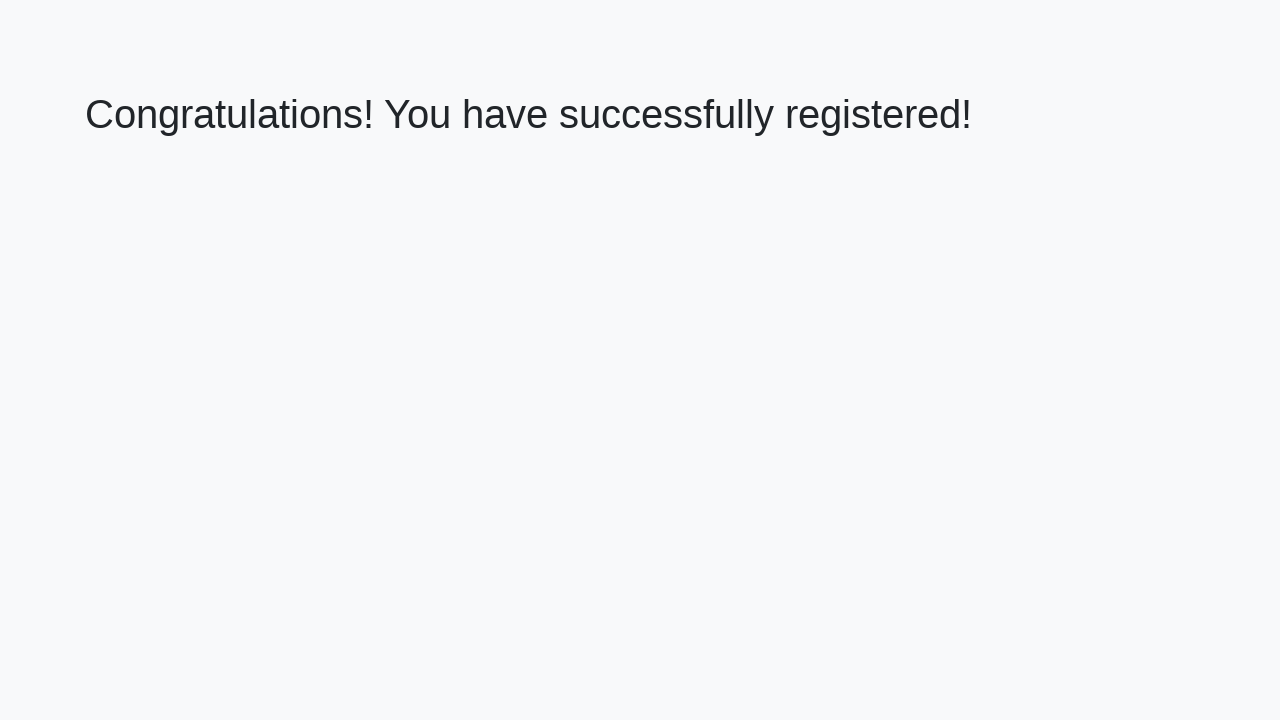

Retrieved success message text content
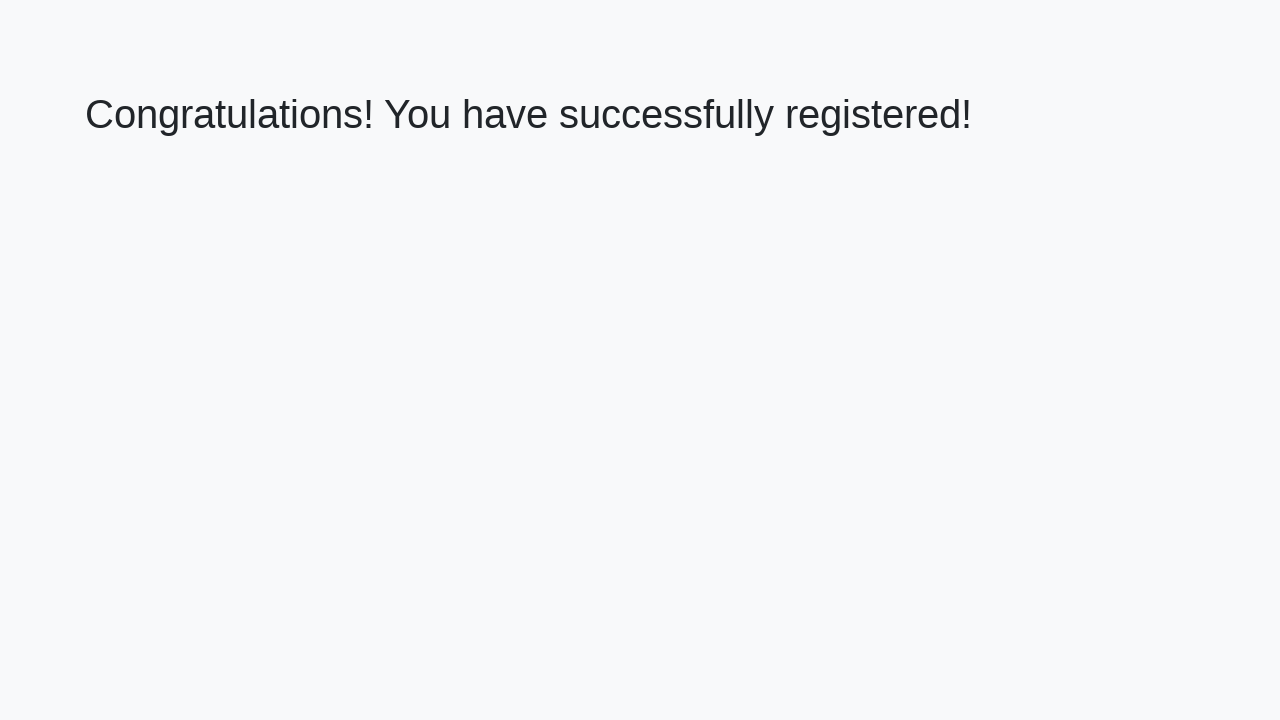

Verified success message matches expected text
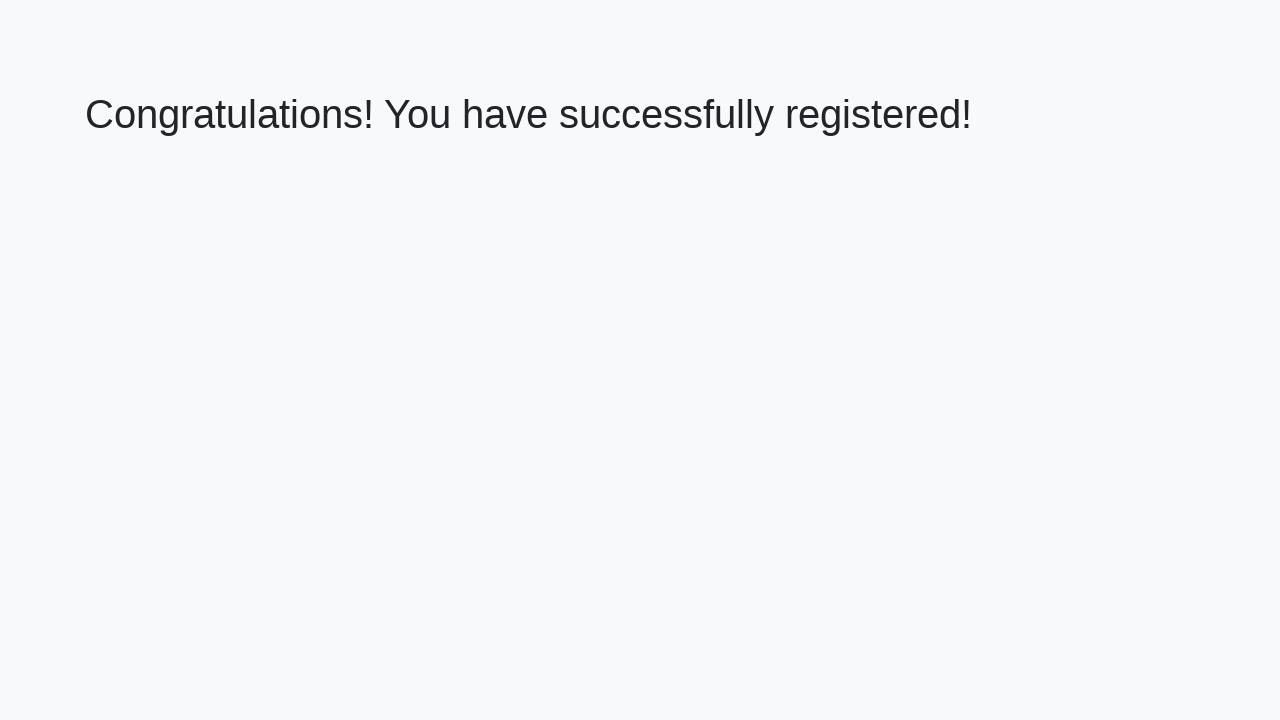

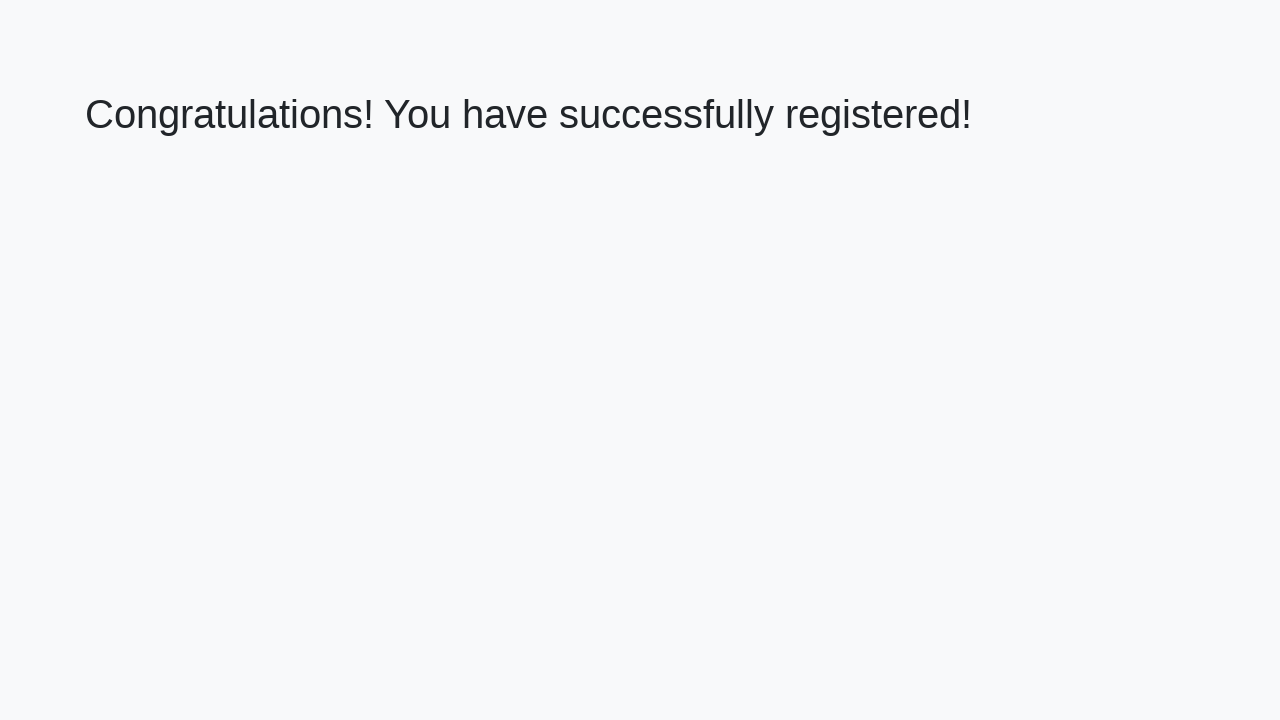